Tests form field interaction before and after page refresh to demonstrate stale element handling

Starting URL: https://naveenautomationlabs.com/opencart/index.php?route=account/register

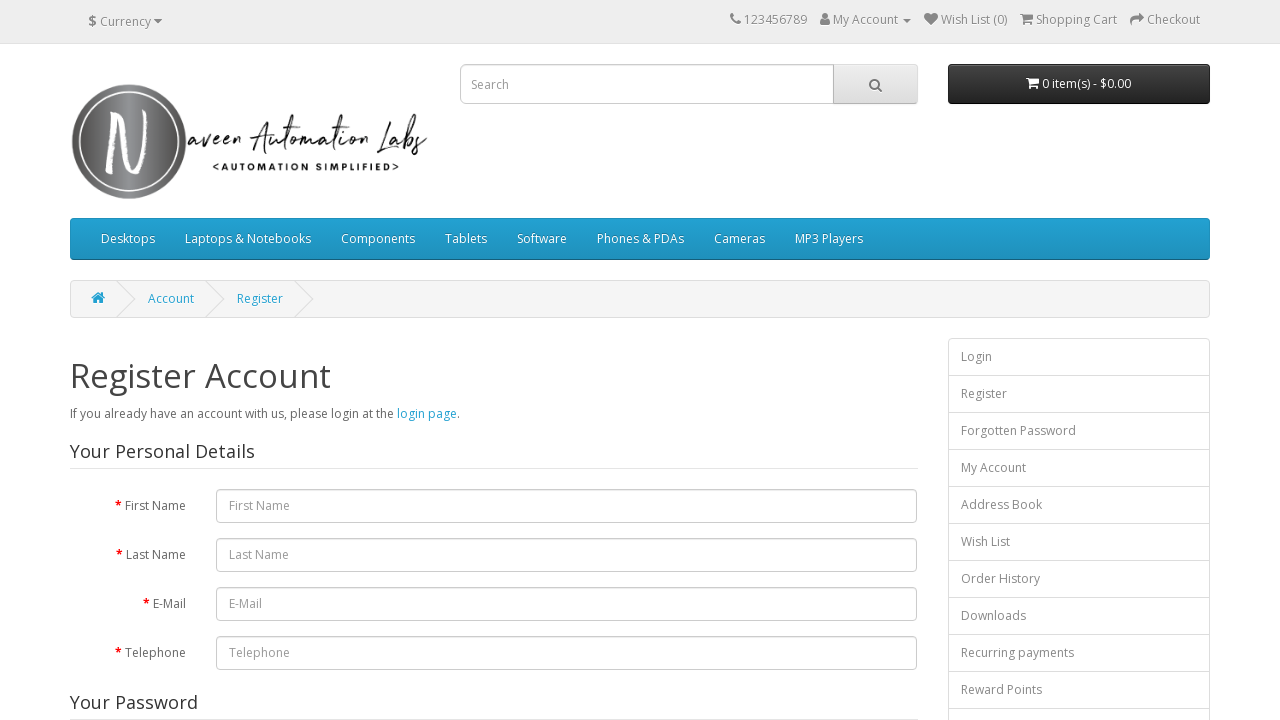

Filled first name field with 'debasmita' on #input-firstname
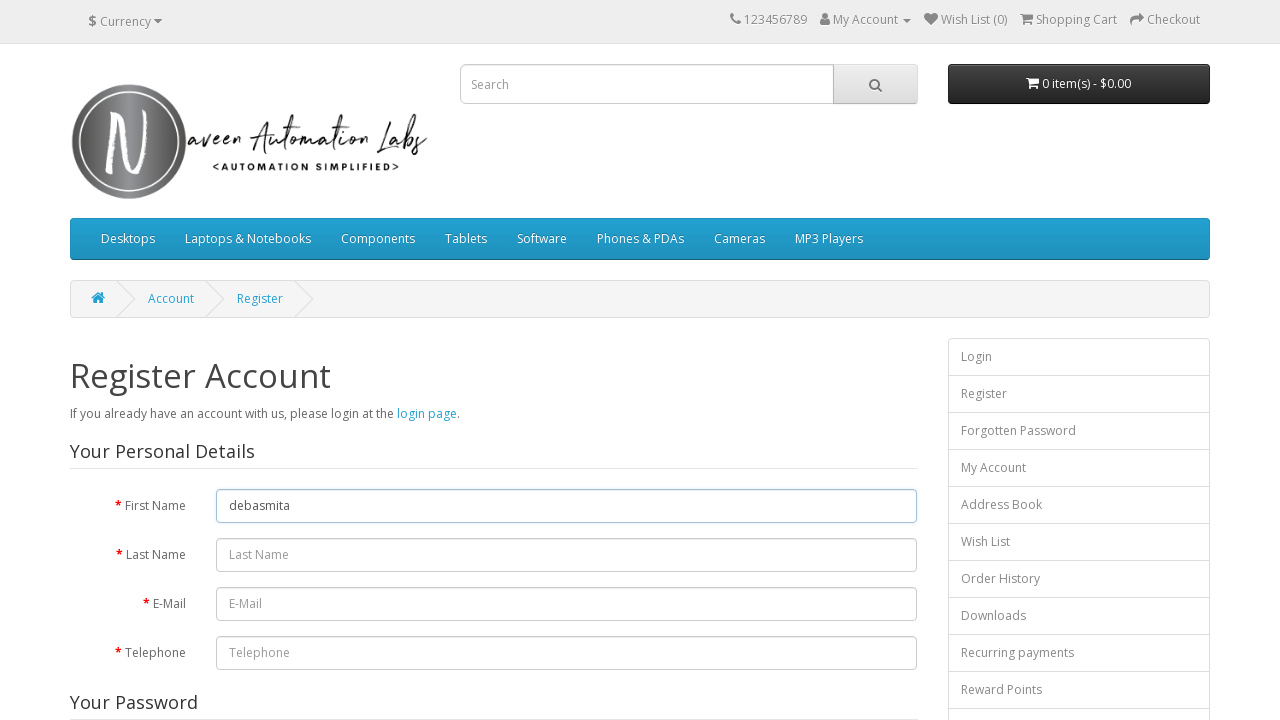

Reloaded the page to demonstrate stale element
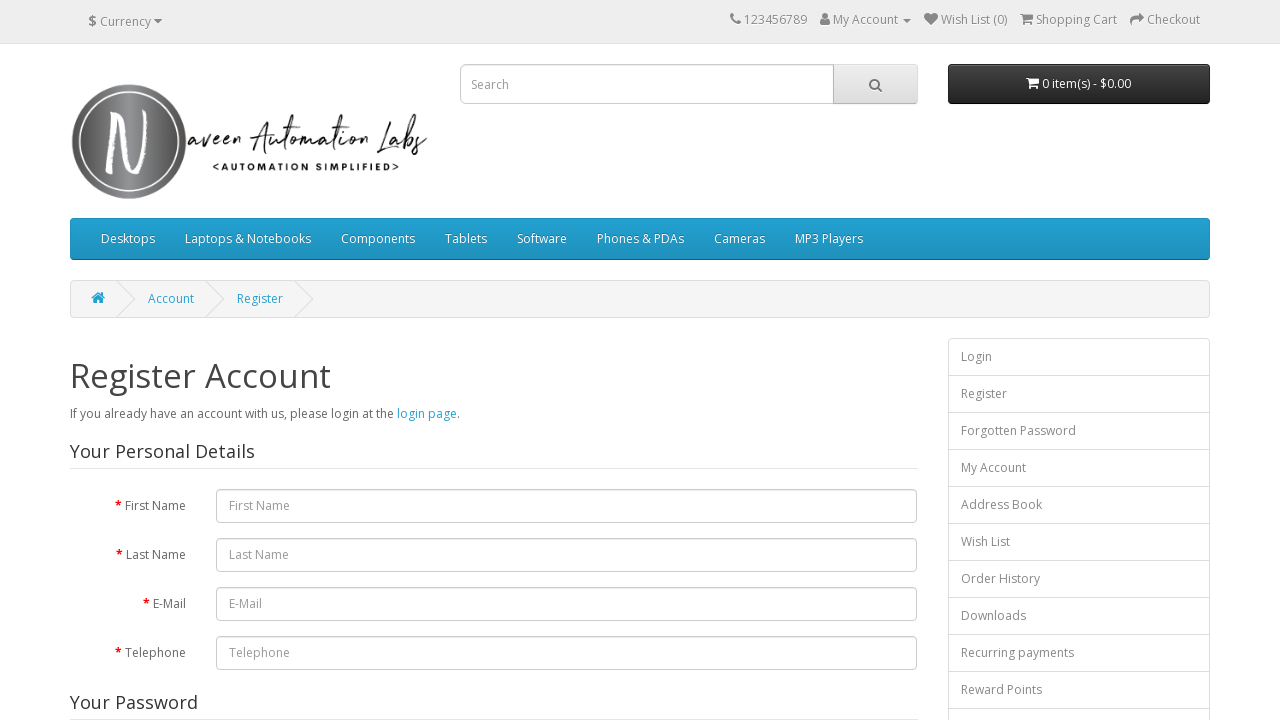

Filled first name field with 'adhikari' after page refresh (handling stale element) on #input-firstname
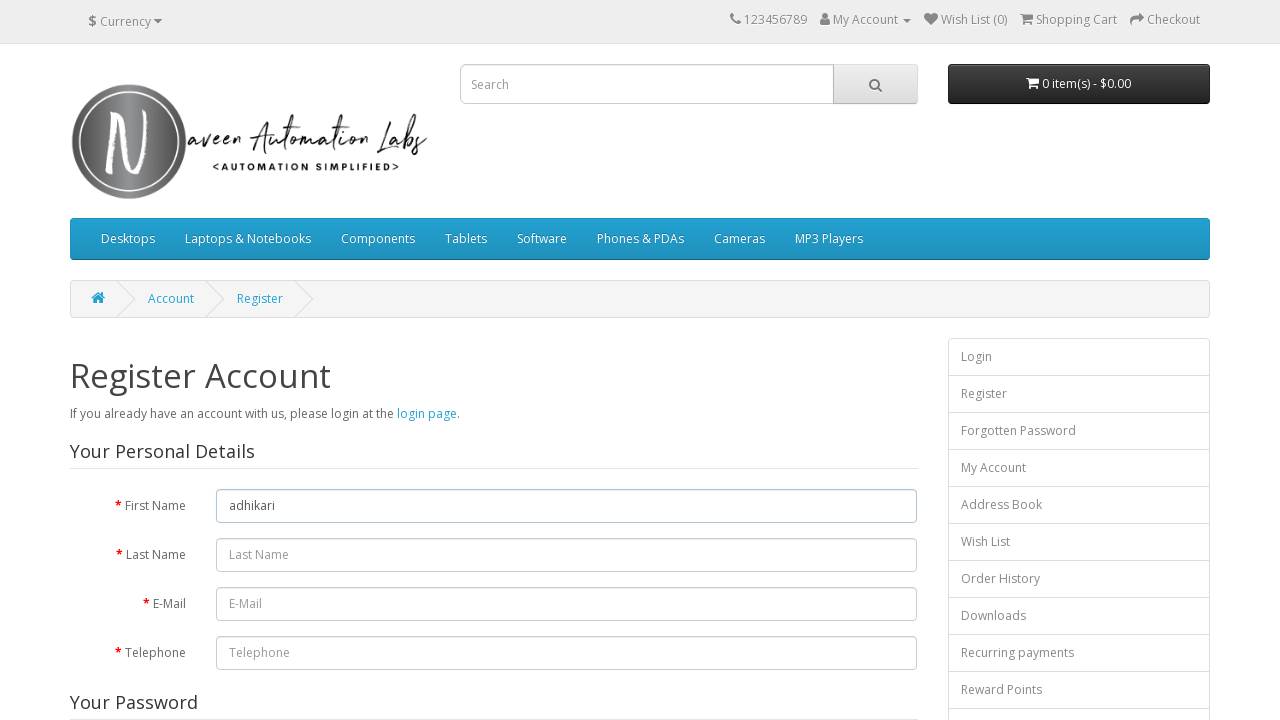

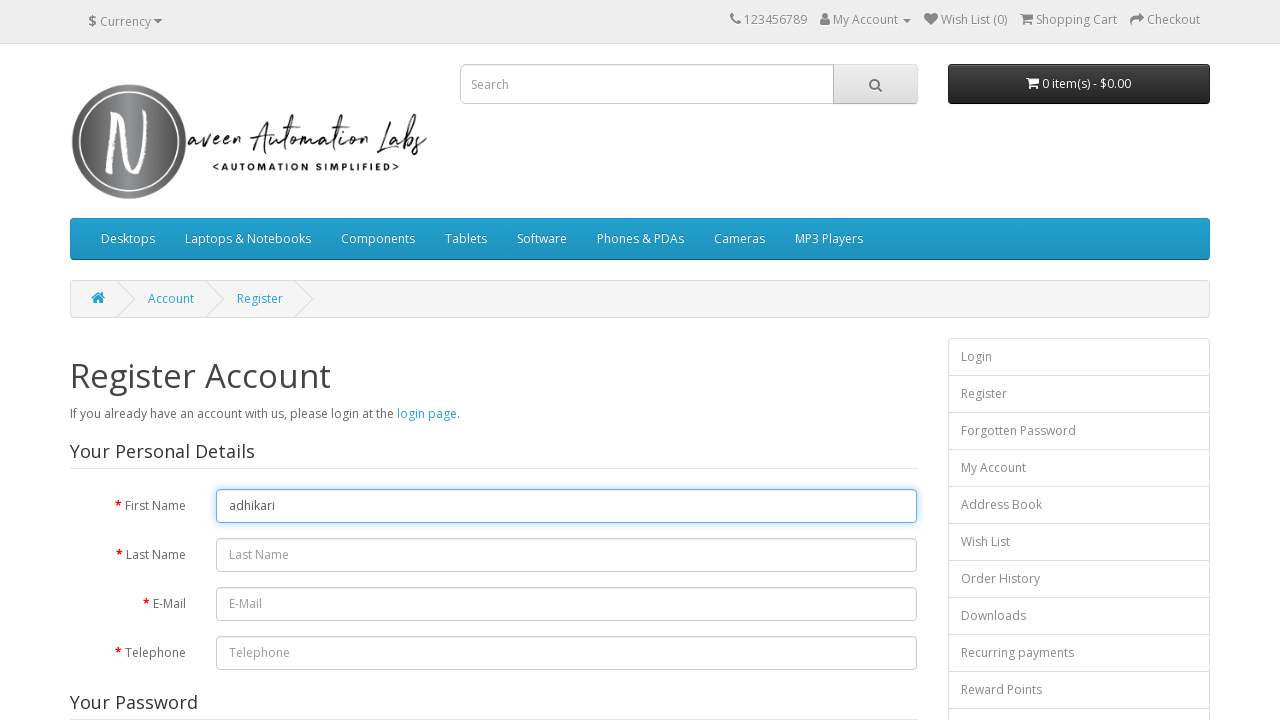